Tests alert functionality by entering a name in a text field, triggering an alert, and verifying the name appears in the alert text before accepting it

Starting URL: https://rahulshettyacademy.com/AutomationPractice

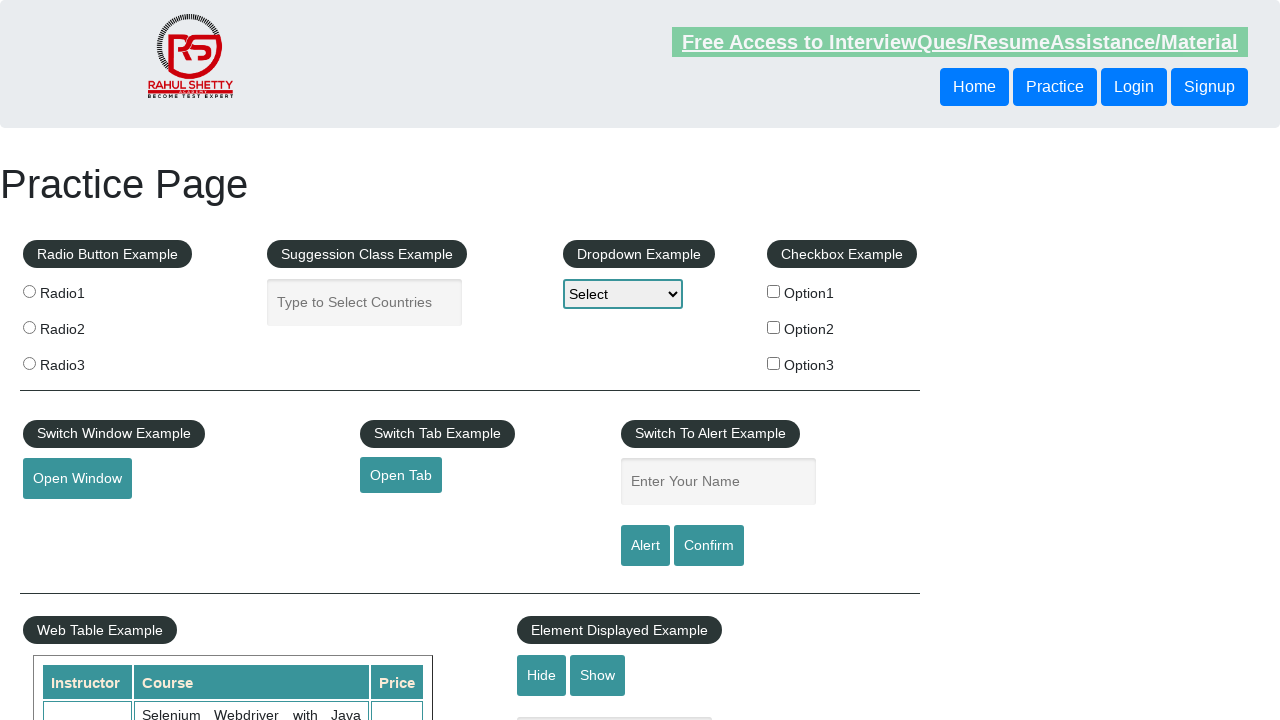

Entered 'Aleksa' in the name text field on #name
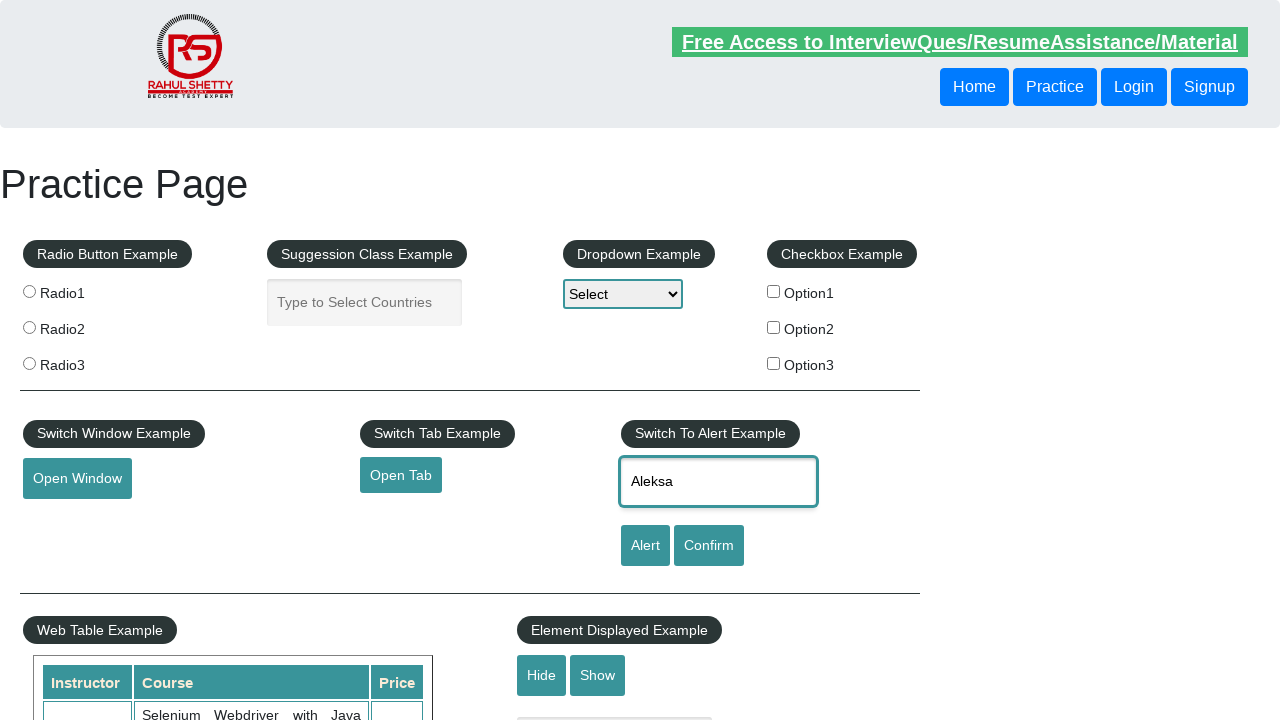

Clicked the alert button to trigger the alert at (645, 546) on #alertbtn
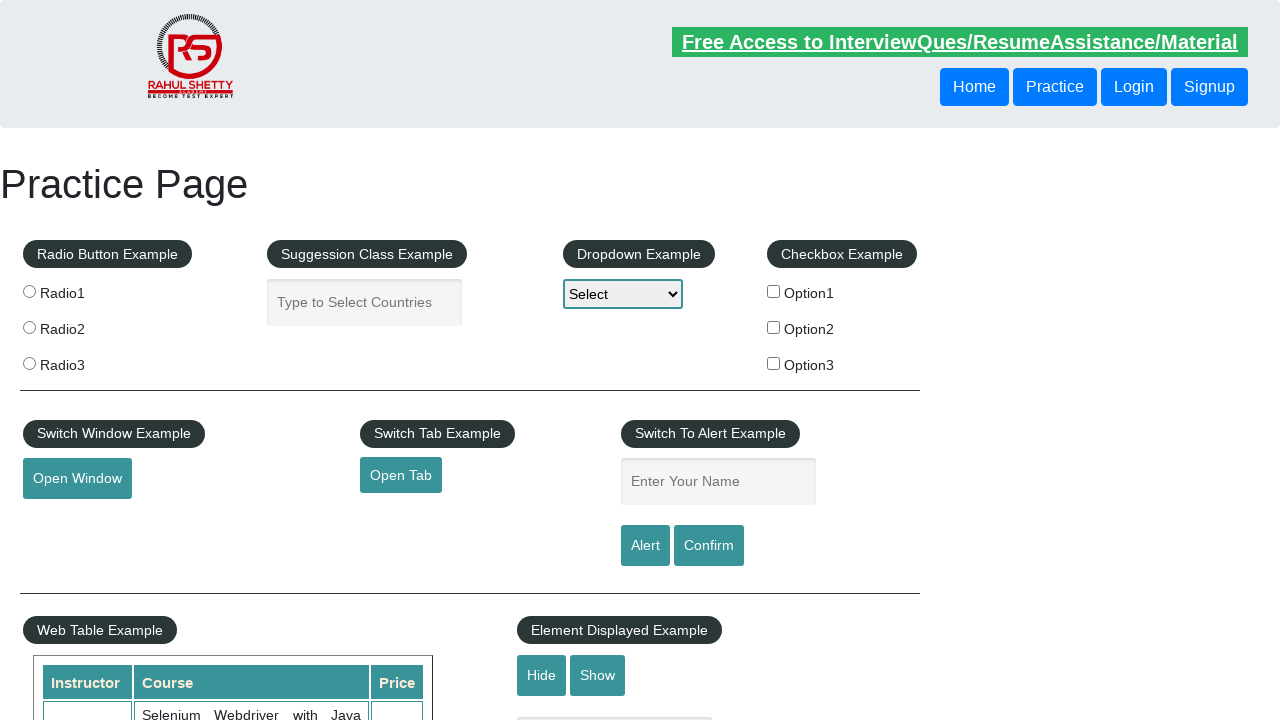

Set up dialog handler to accept alerts
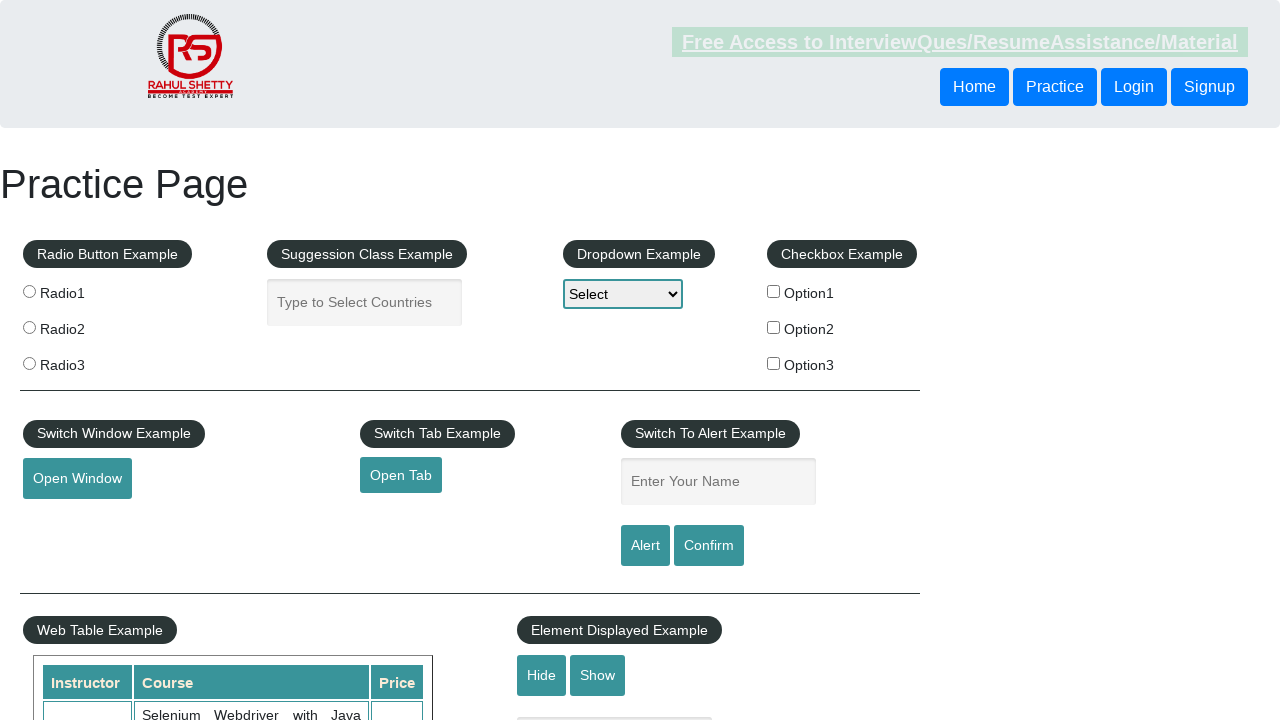

Executed JavaScript to click alert button and verify name appears in alert before accepting
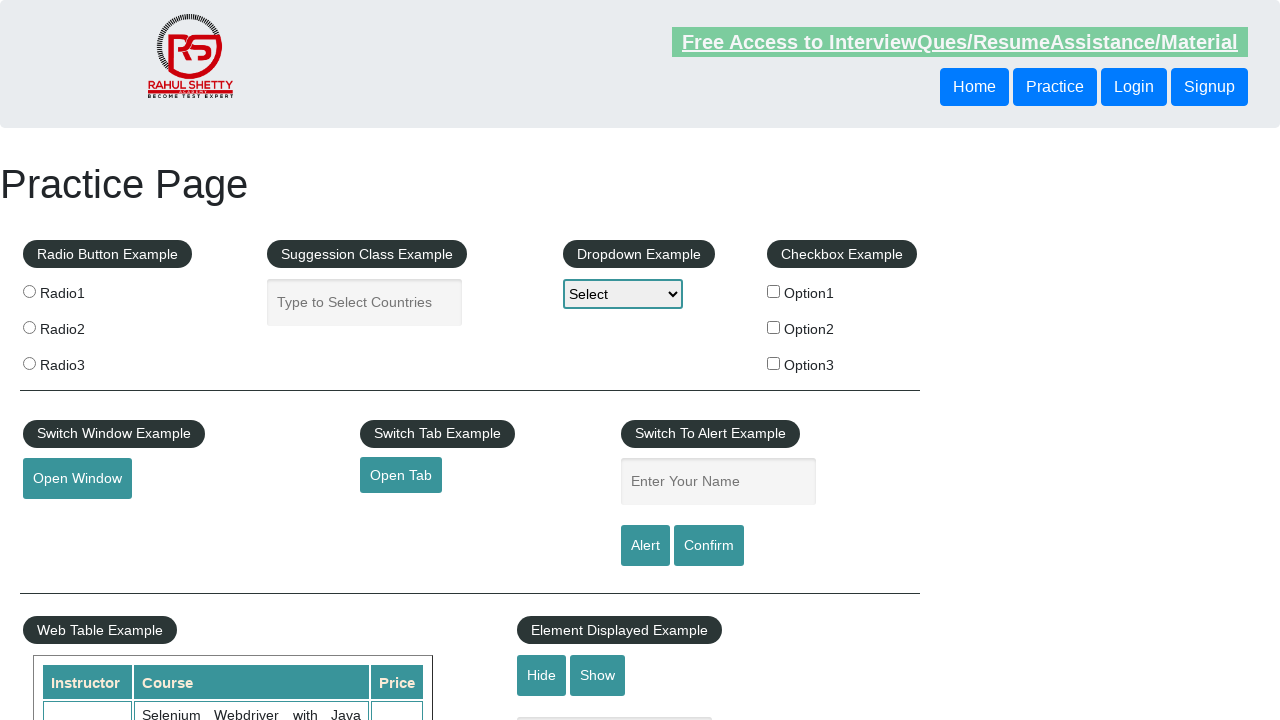

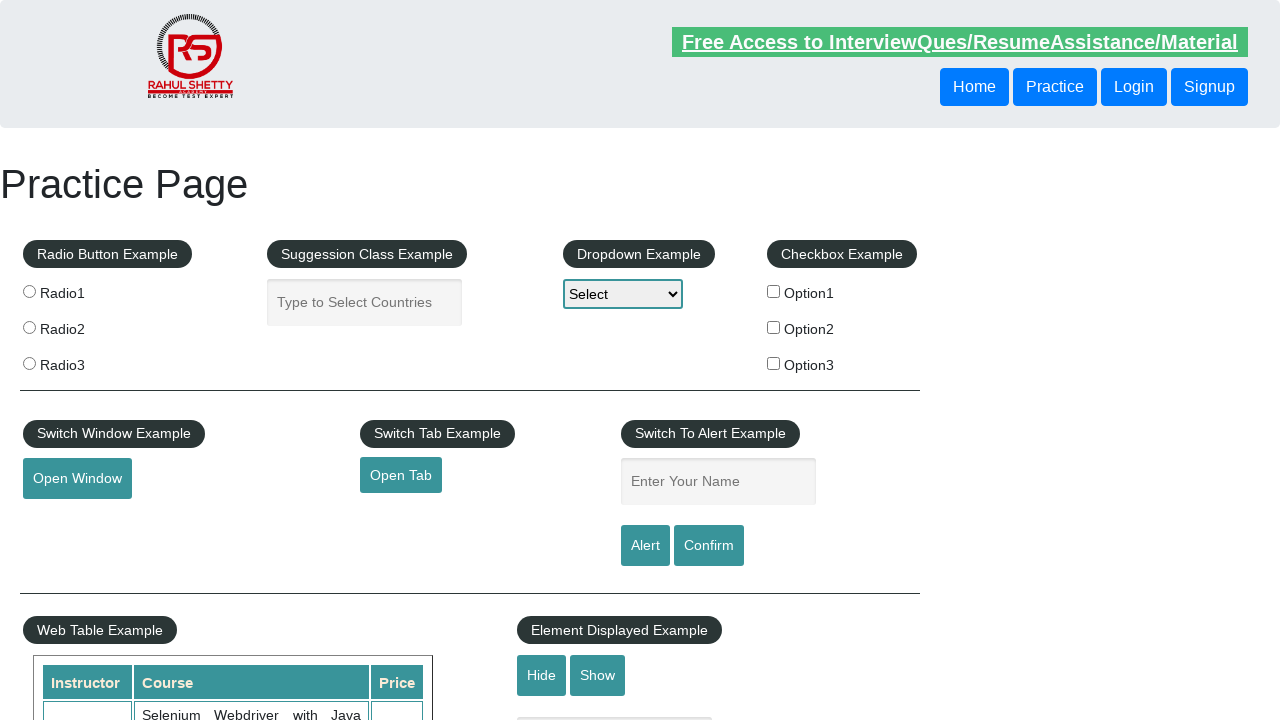